Tests BMI calculator for a male user by filling in age, height, and weight, then clicking Calculate and verifying the BMI gauge is visible.

Starting URL: https://practice.expandtesting.com/bmi

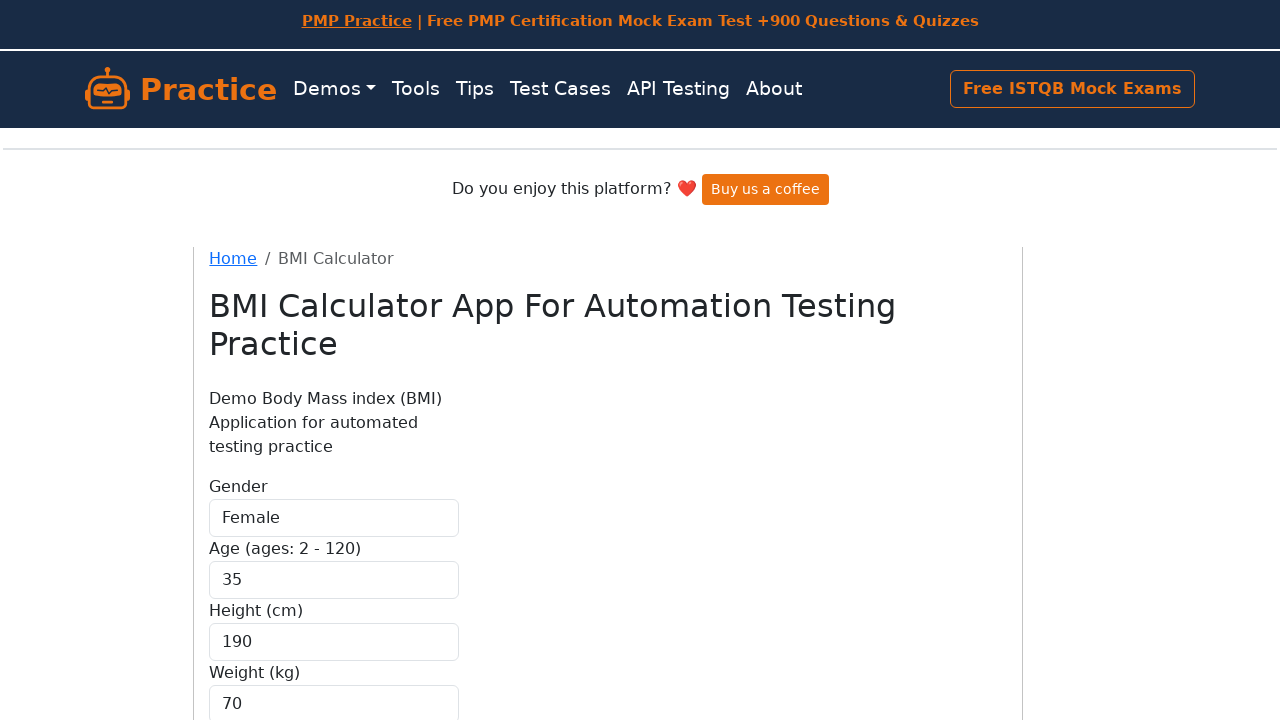

Selected 'Male' from Gender dropdown on internal:label="Gender"i
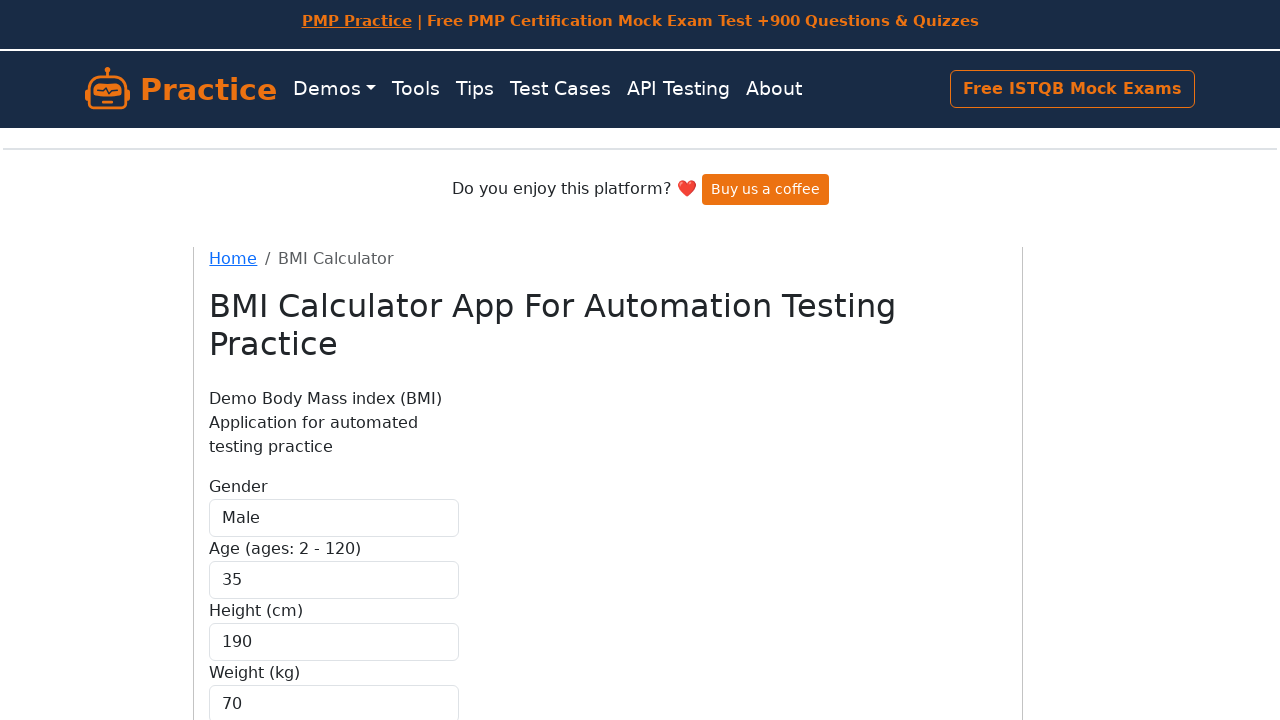

Filled age field with '21' on internal:attr=[placeholder="35"i]
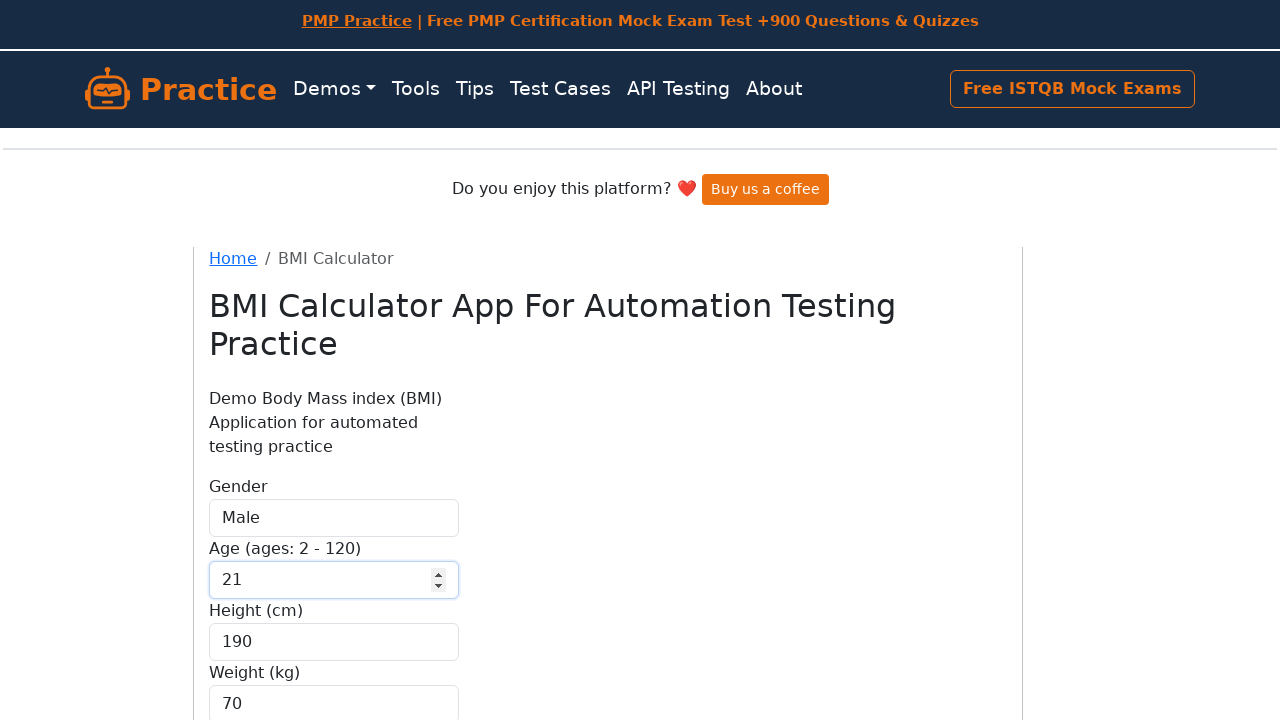

Filled height field with '180' on internal:attr=[placeholder="190"i]
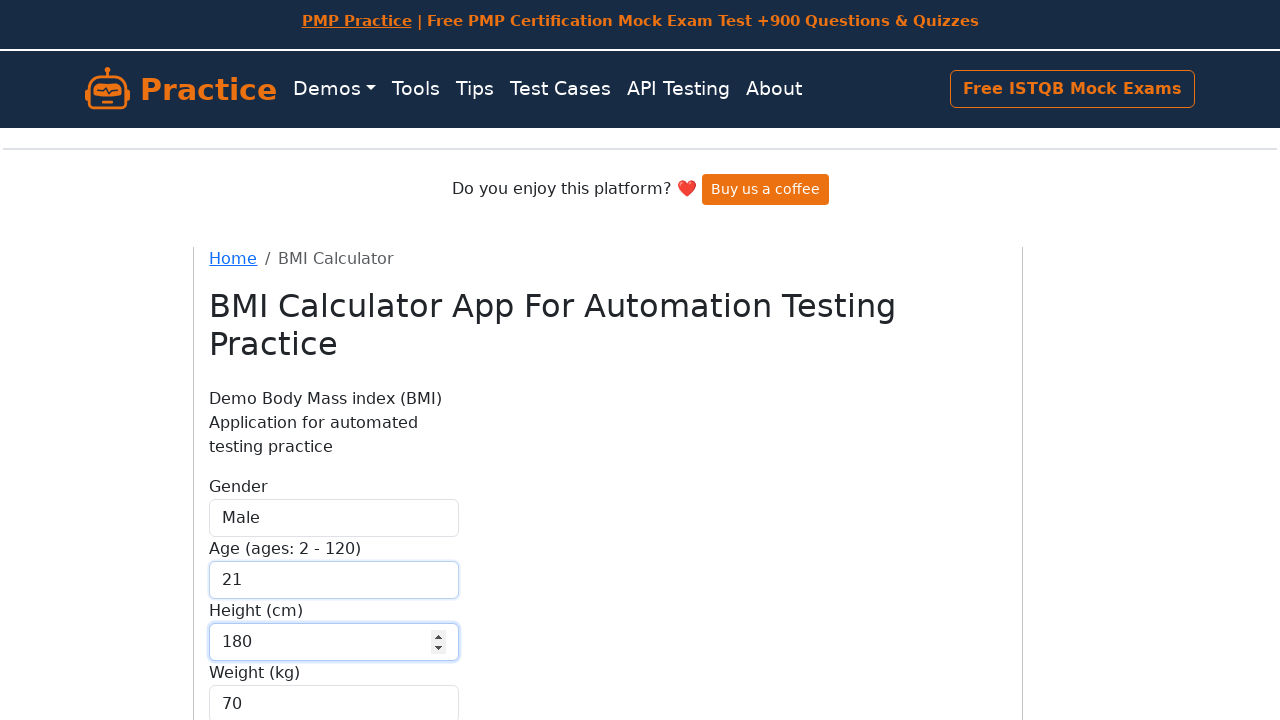

Filled weight field with '67' on internal:attr=[placeholder="70"i]
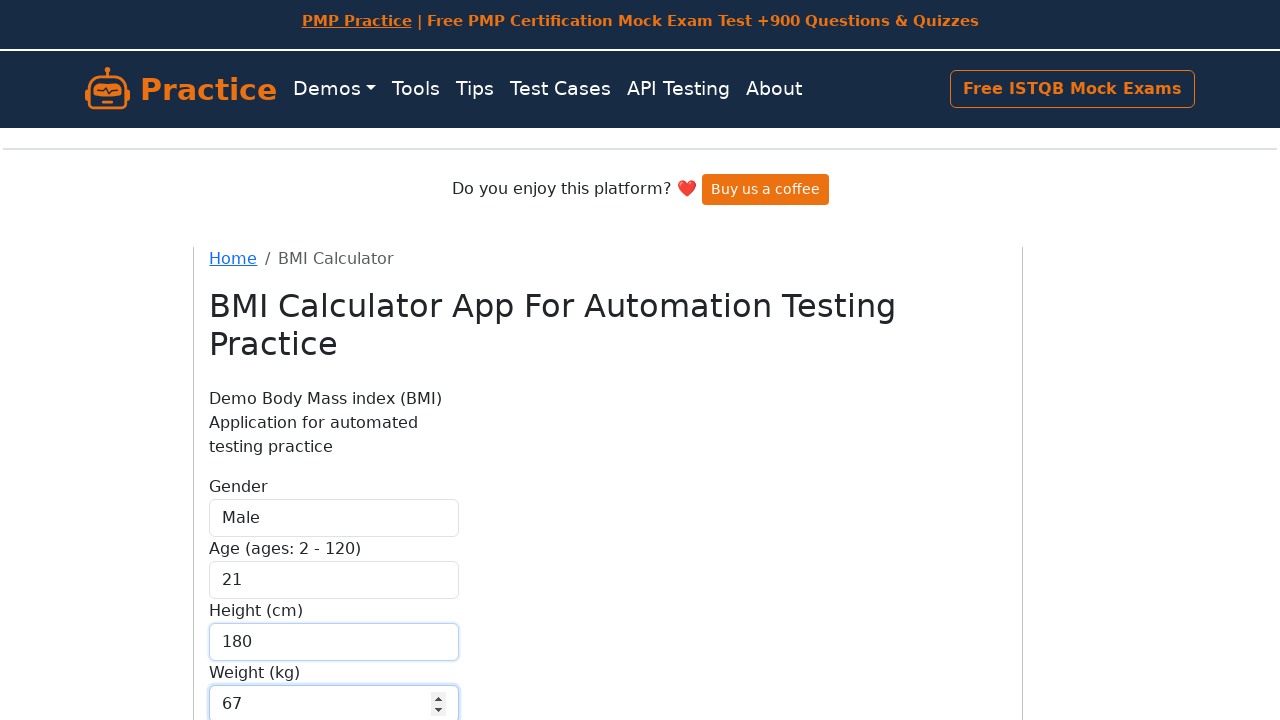

Clicked Calculate button at (259, 581) on internal:role=button[name="Calculate"i]
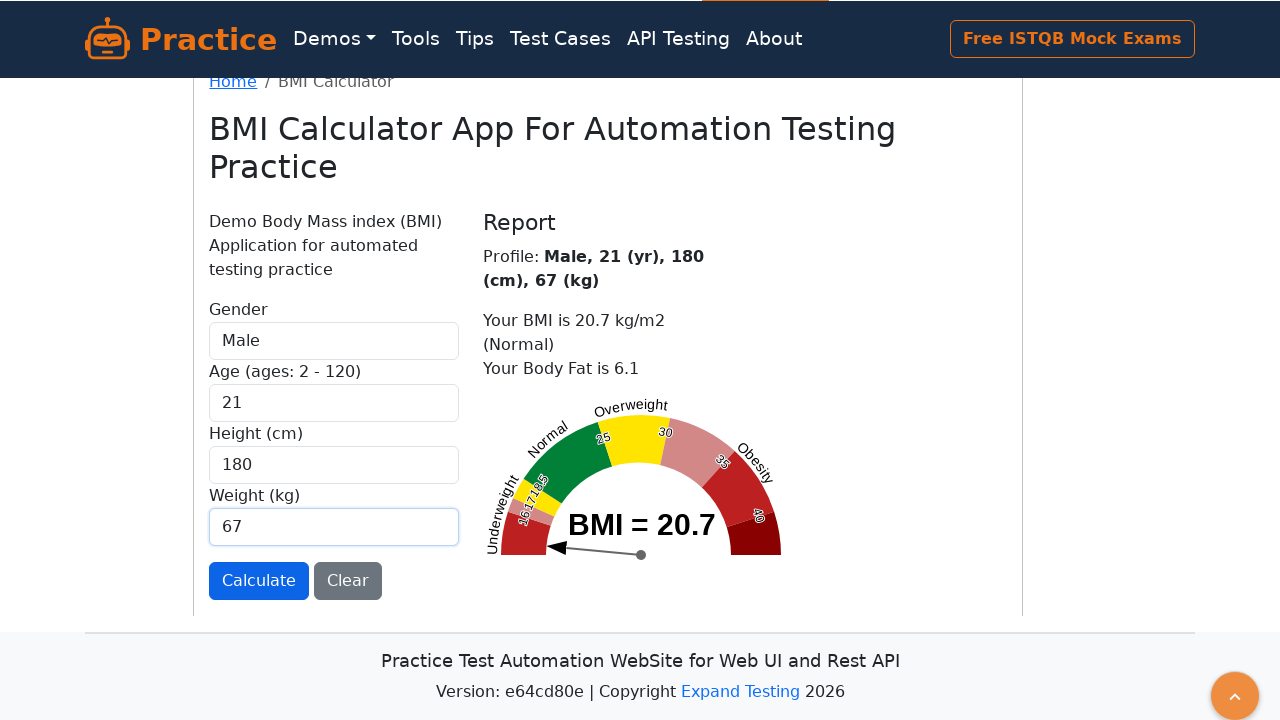

BMI gauge is now visible
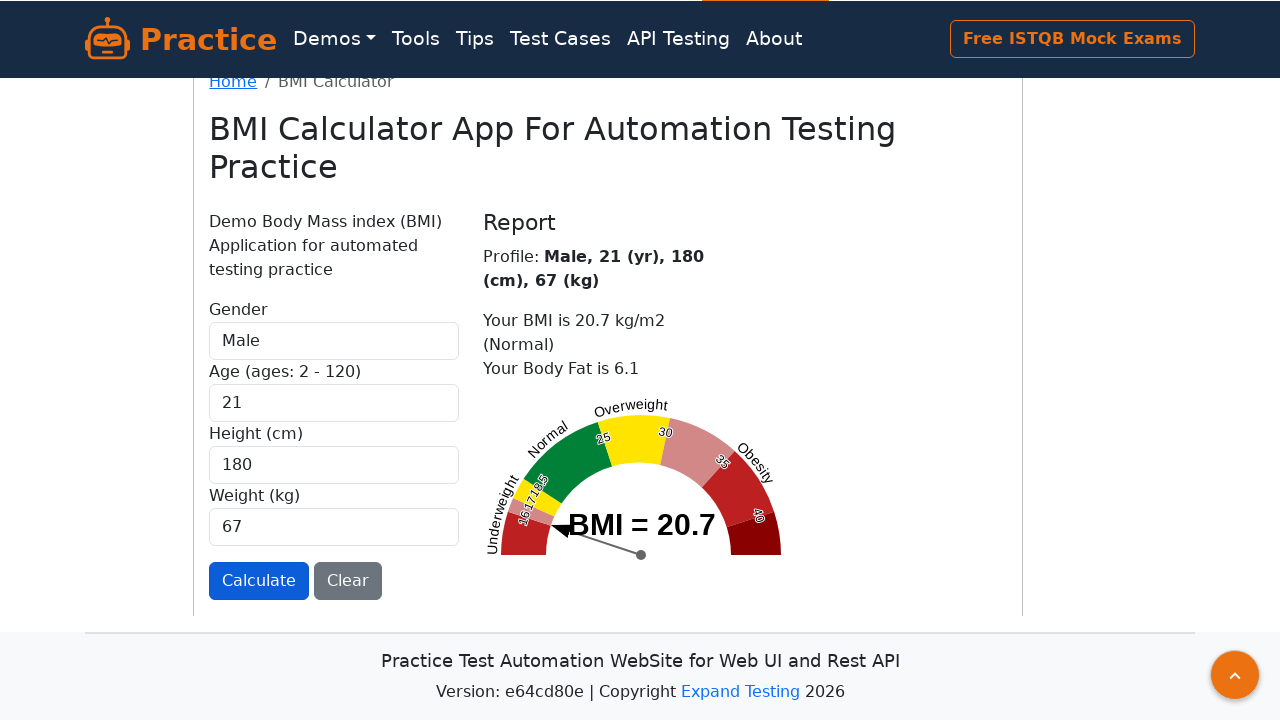

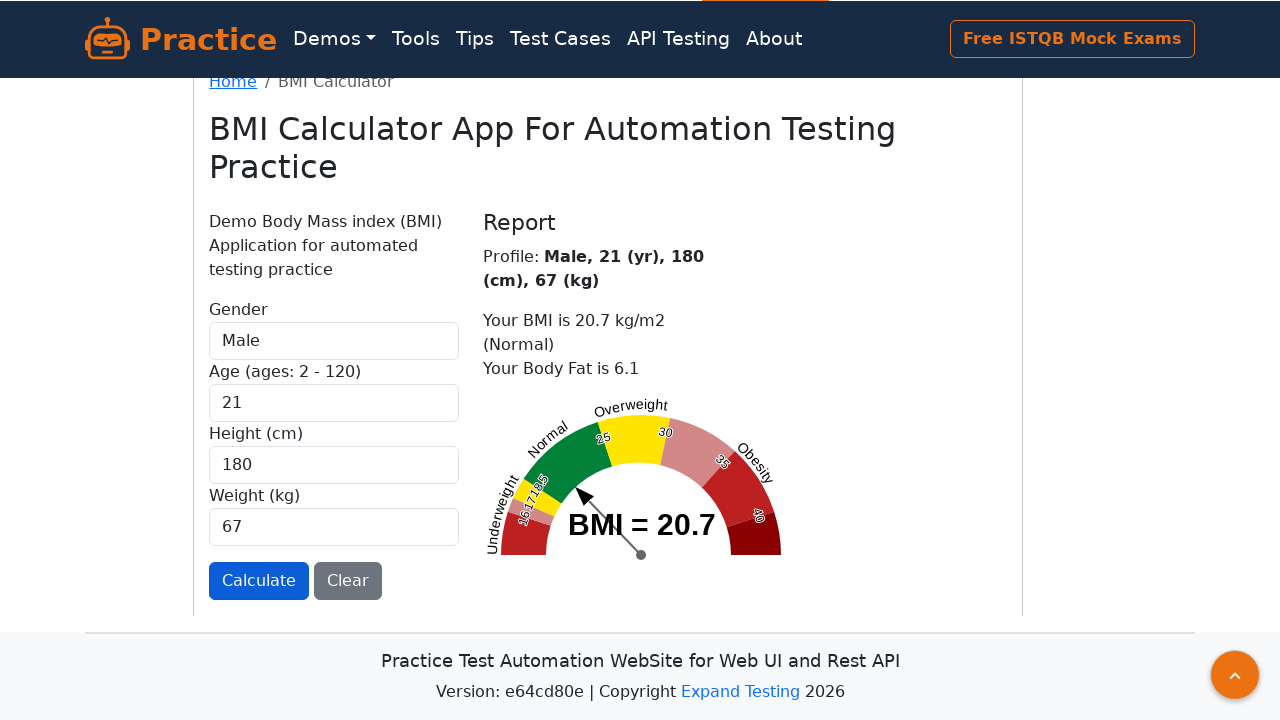